Tests jQuery UI datepicker widget by switching to the demo iframe, clicking the datepicker input to open the calendar, and locating the highlighted date.

Starting URL: https://jqueryui.com/datepicker/

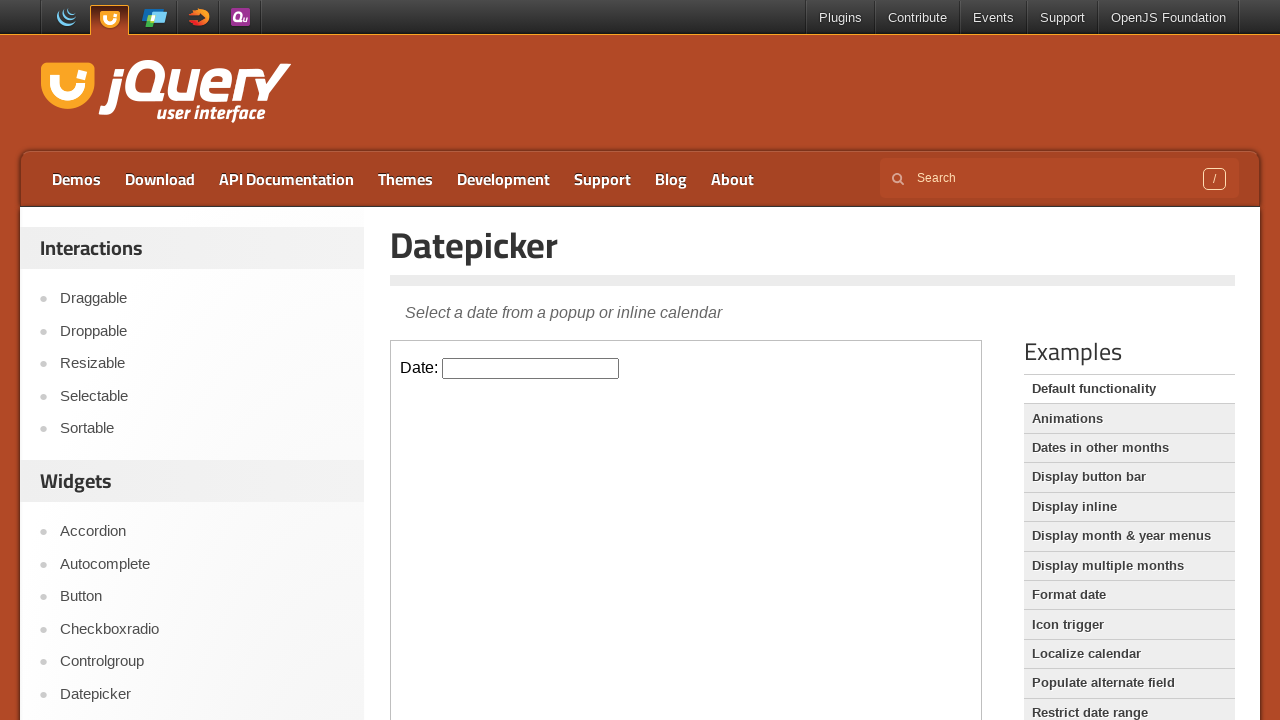

Page loaded with domcontentloaded state
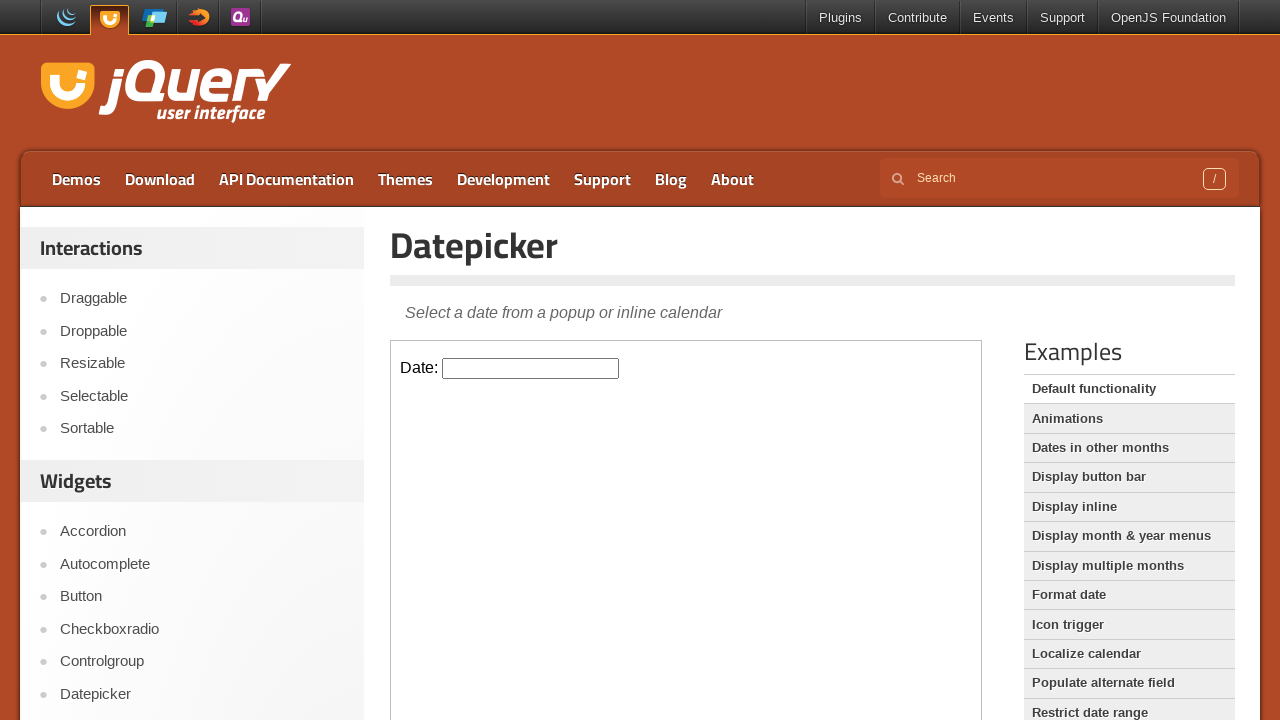

Located the demo iframe containing the datepicker widget
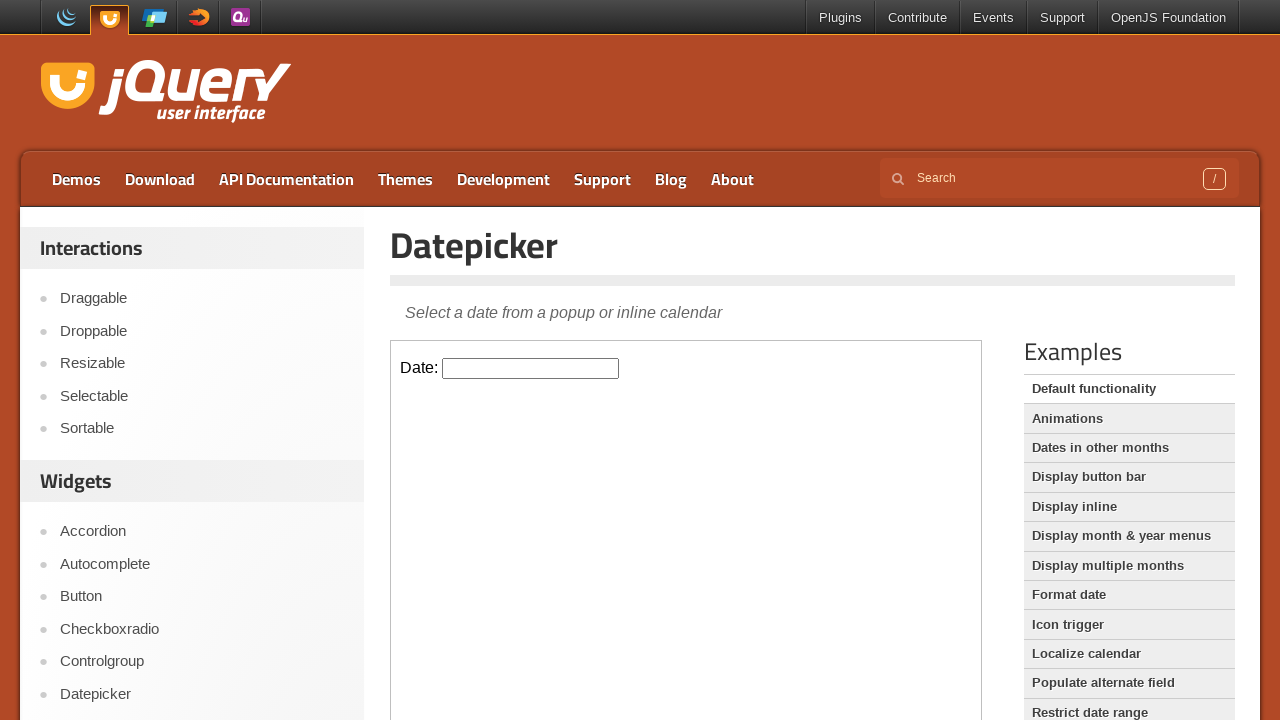

Clicked the datepicker input to open the calendar widget at (531, 368) on iframe.demo-frame >> nth=0 >> internal:control=enter-frame >> #datepicker
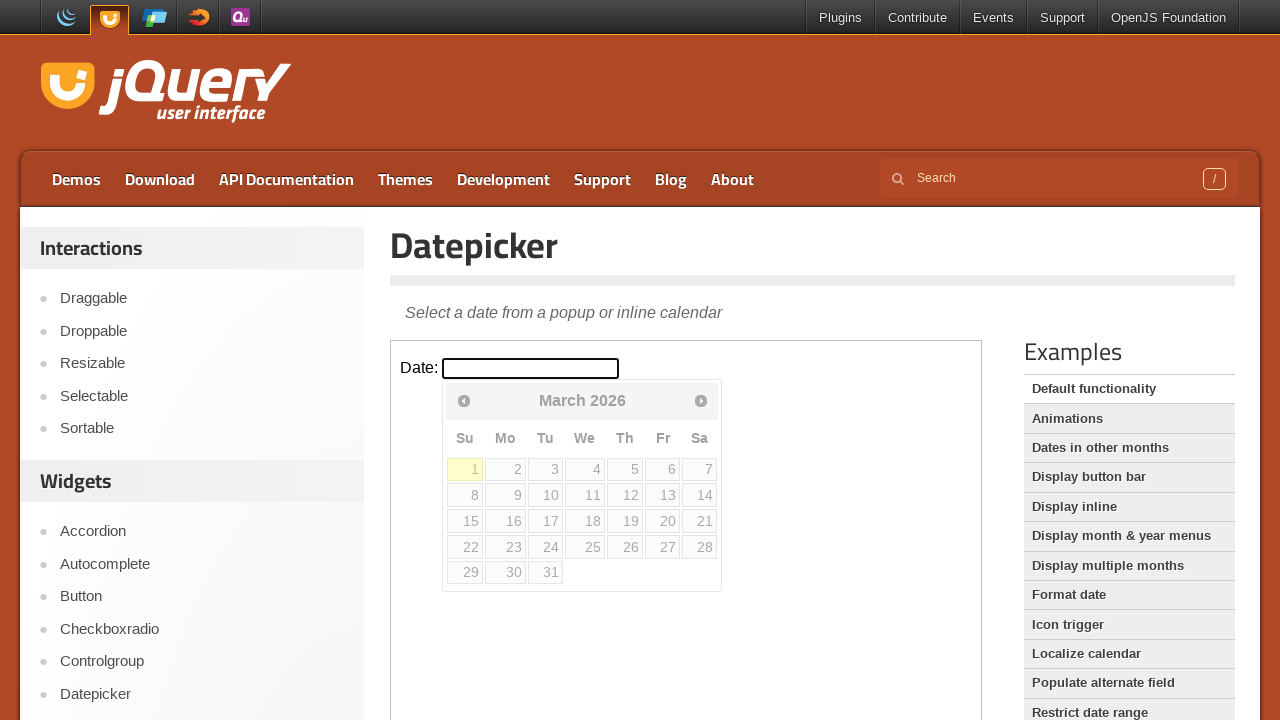

Clicked the highlighted date in the calendar at (465, 469) on iframe.demo-frame >> nth=0 >> internal:control=enter-frame >> a.ui-state-highlig
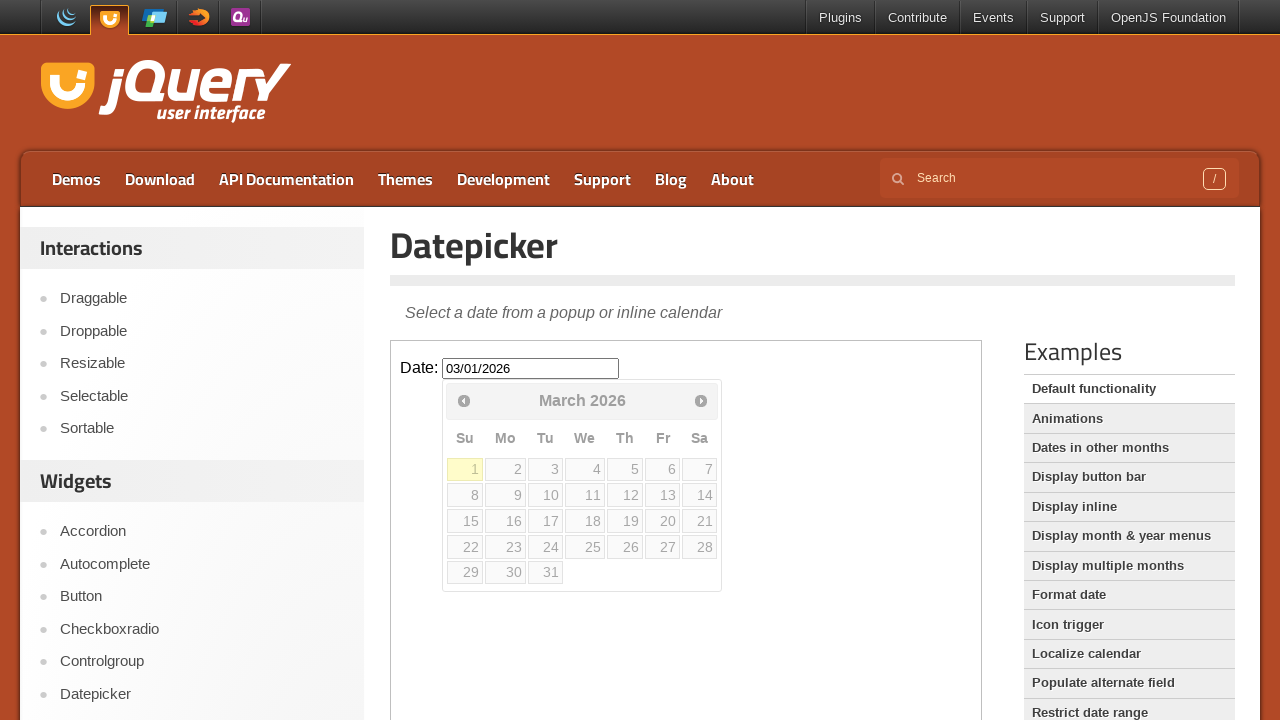

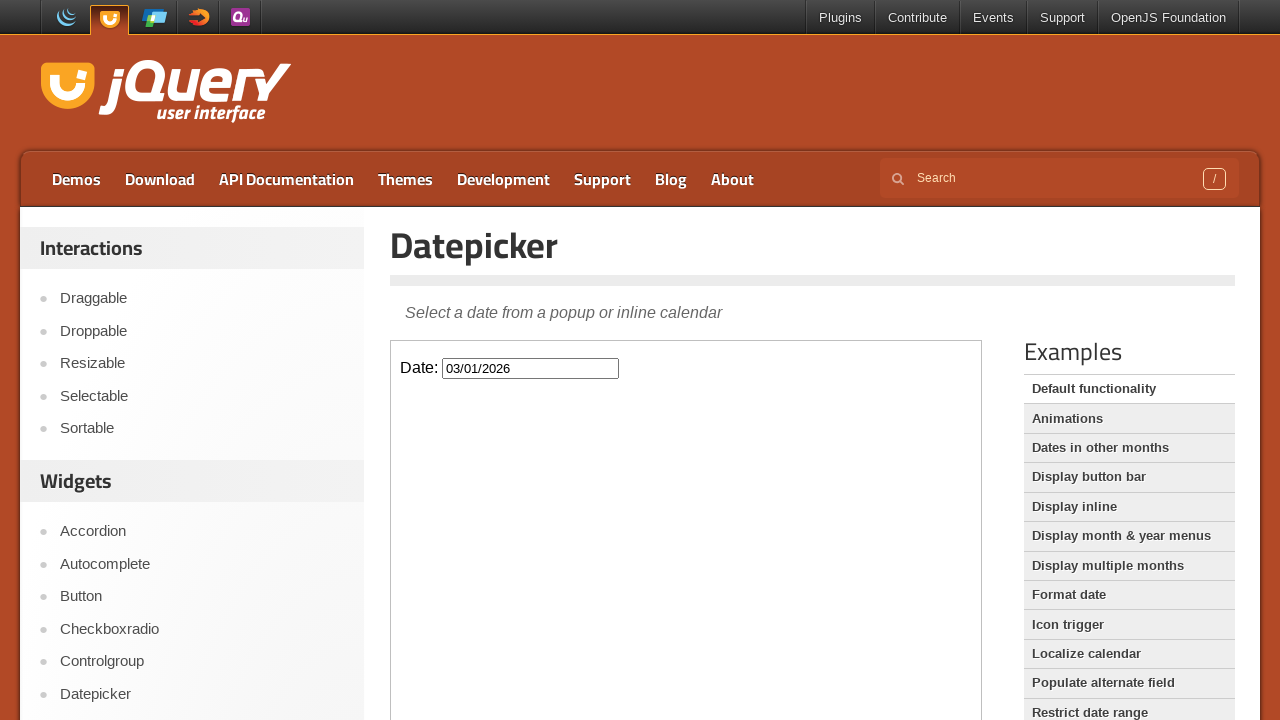